Tests handling a prompt dialog by clicking a button, entering text into the prompt, and accepting it

Starting URL: https://testautomationpractice.blogspot.com/

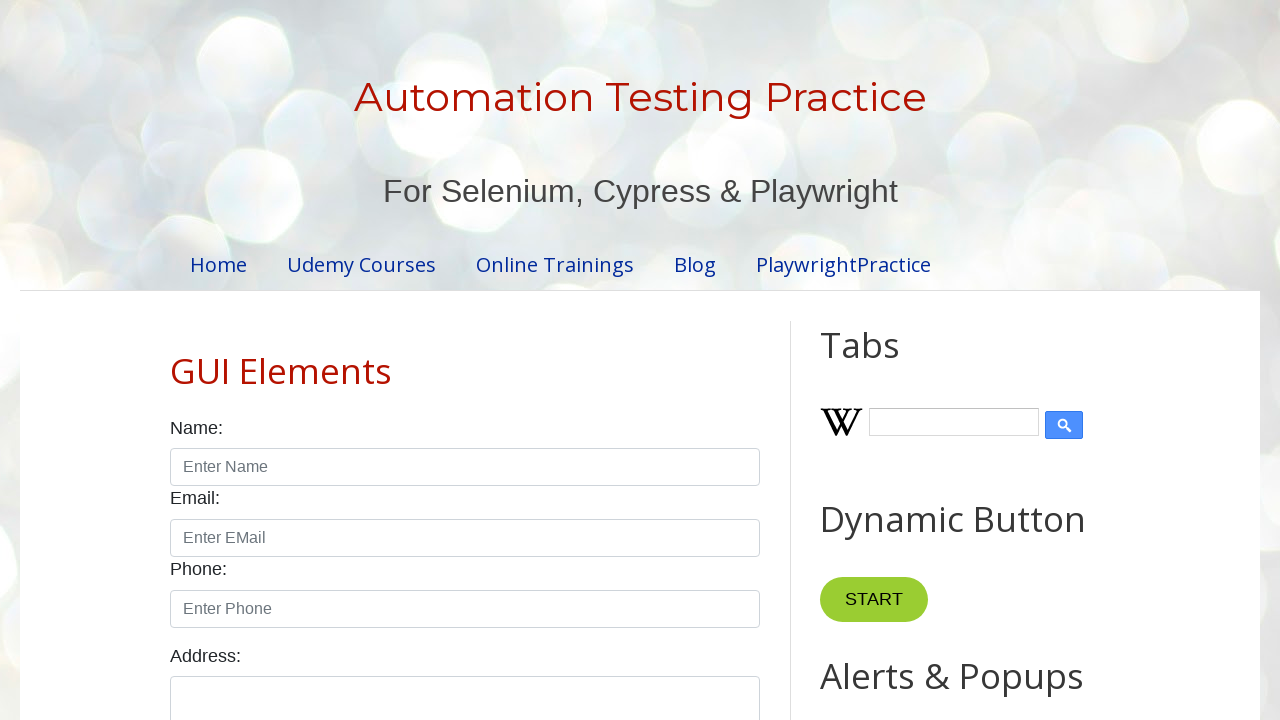

Set up dialog handler for prompt alert
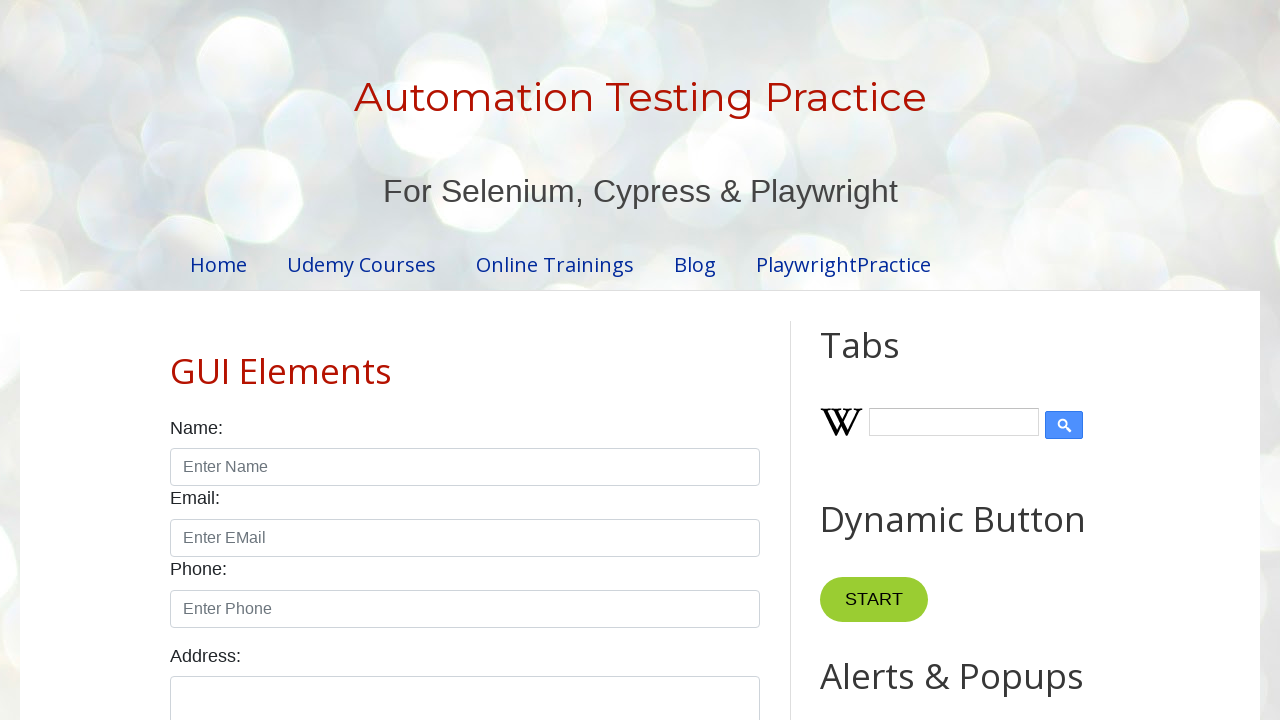

Clicked prompt button to trigger prompt dialog at (890, 360) on #promptBtn
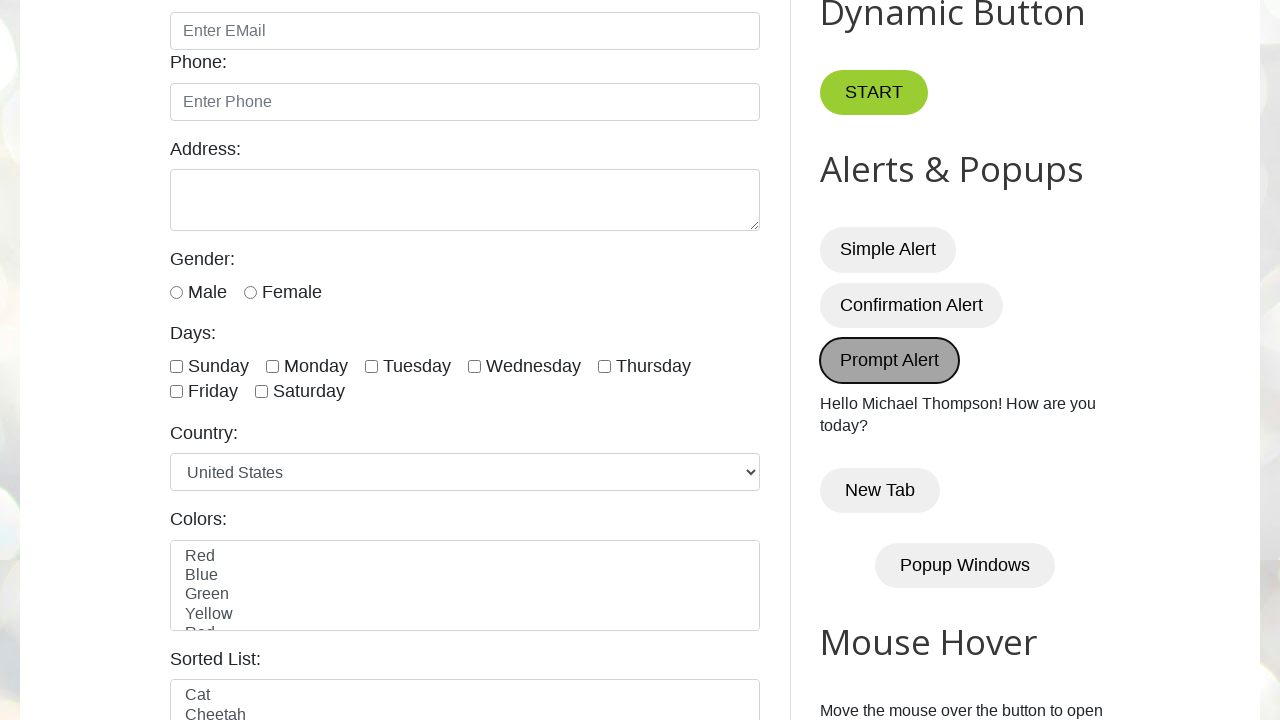

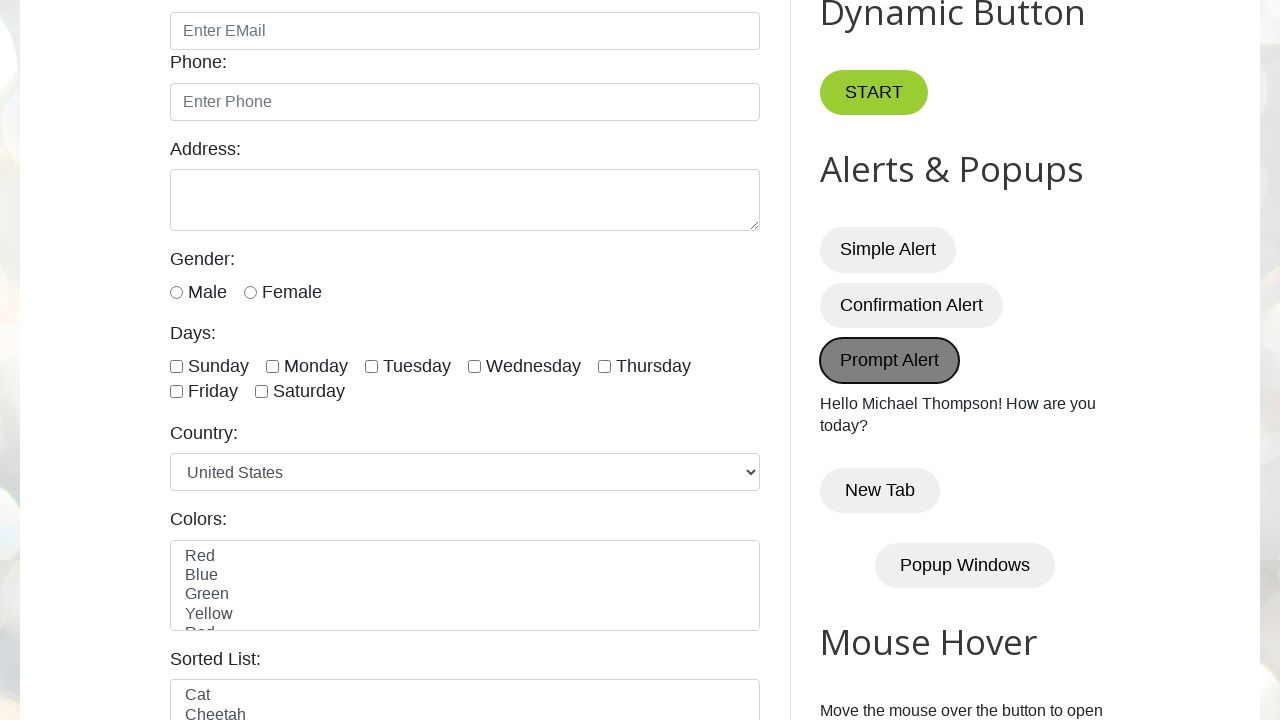